Tests JavaScript alert and confirm dialog handling by entering a name, triggering an alert, accepting it, then triggering a confirm dialog and dismissing it

Starting URL: https://rahulshettyacademy.com/AutomationPractice/

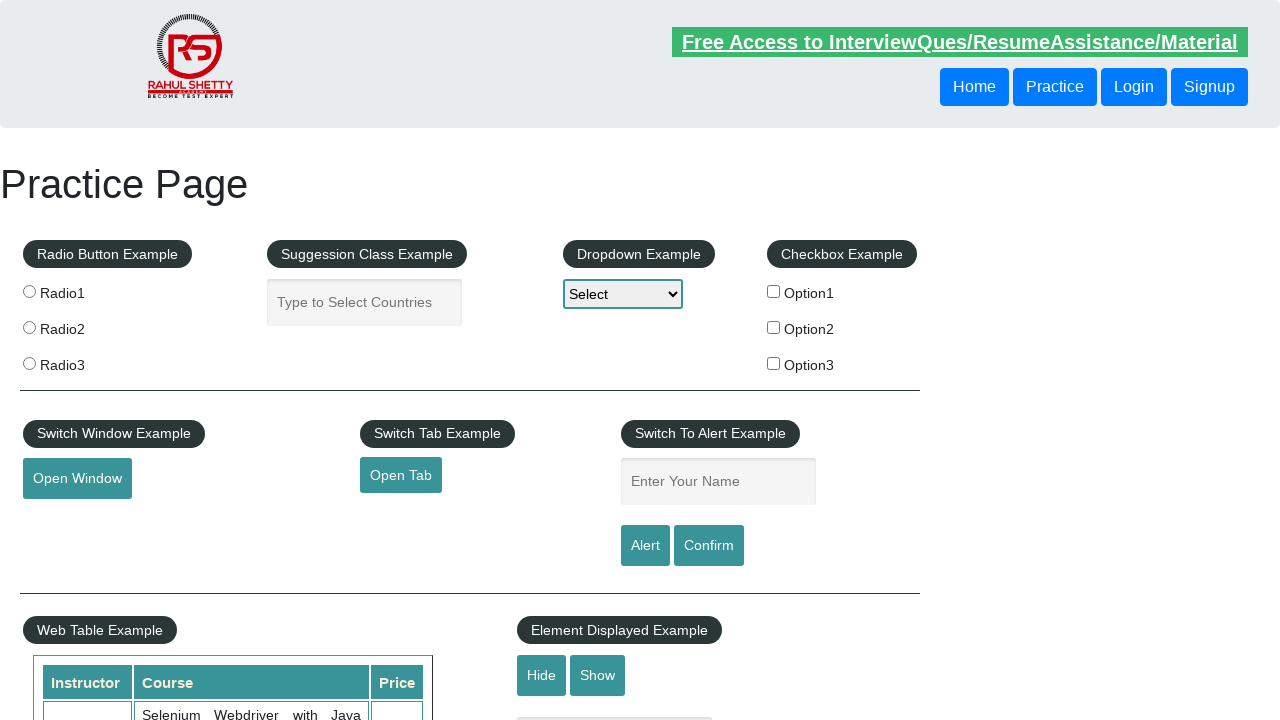

Filled name field with 'Rahul' on #name
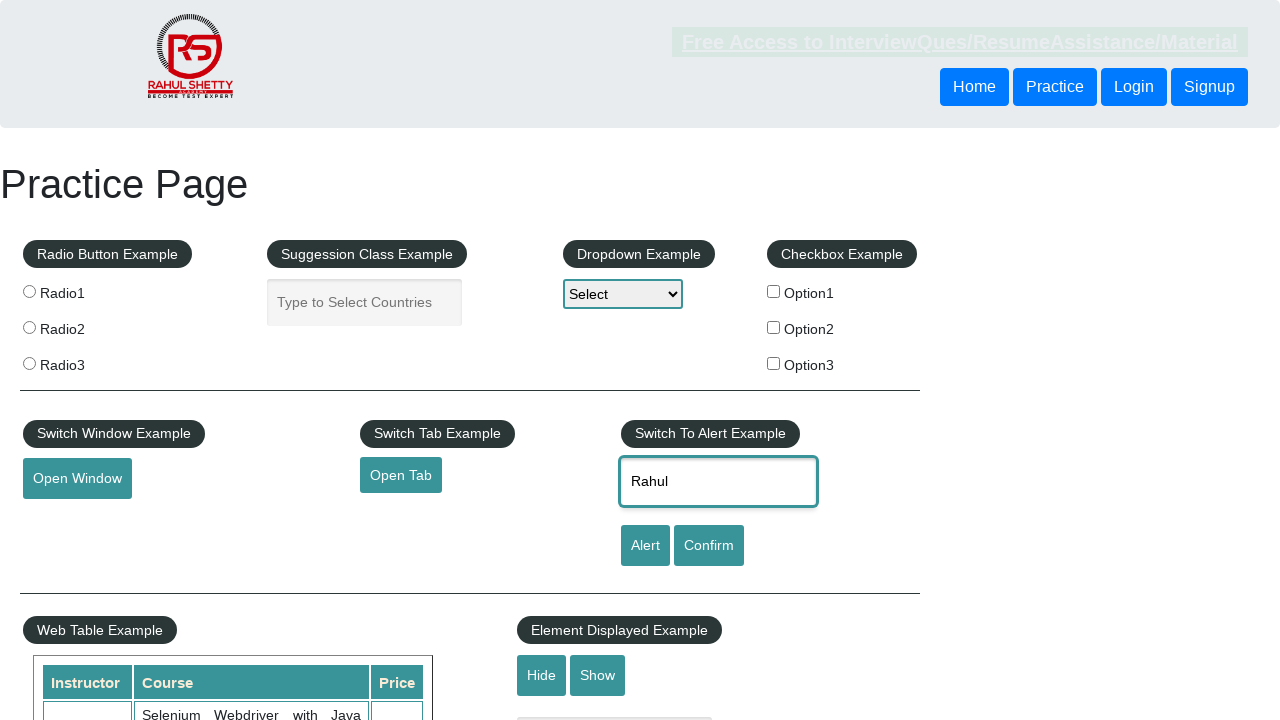

Clicked alert button to trigger alert dialog at (645, 546) on #alertbtn
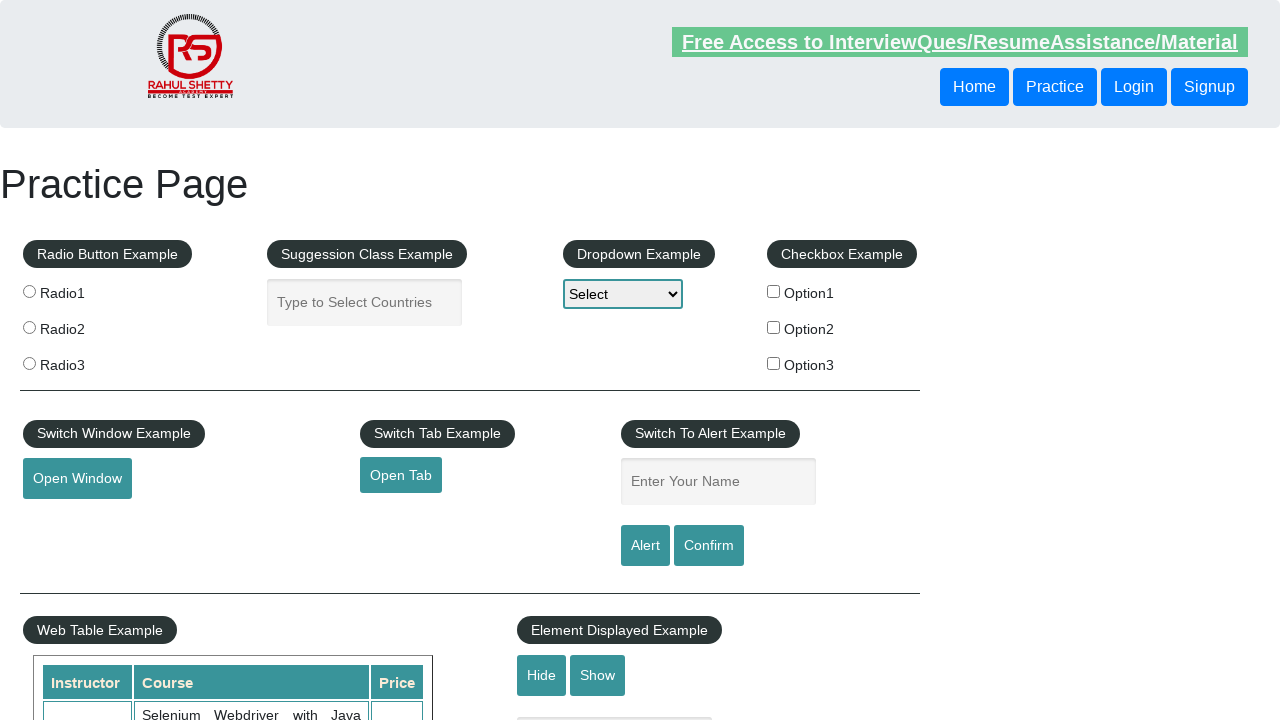

Set up dialog handler to accept alerts
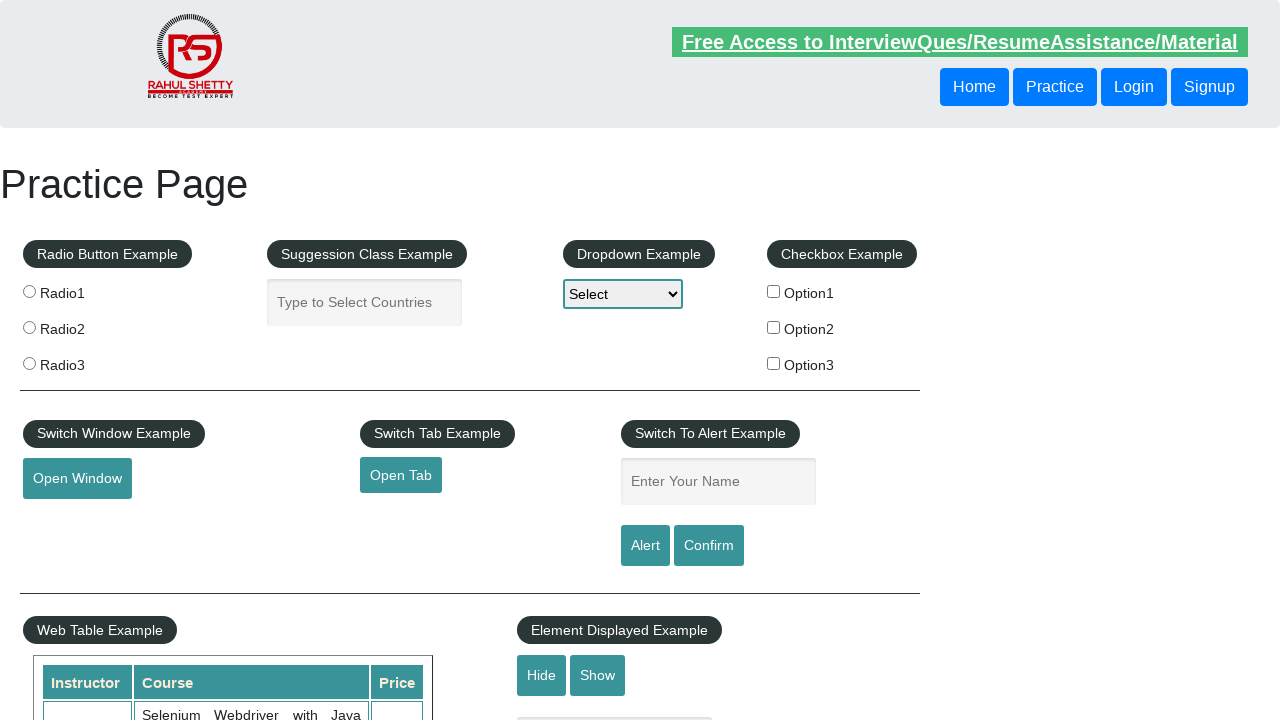

Waited for alert dialog to be processed
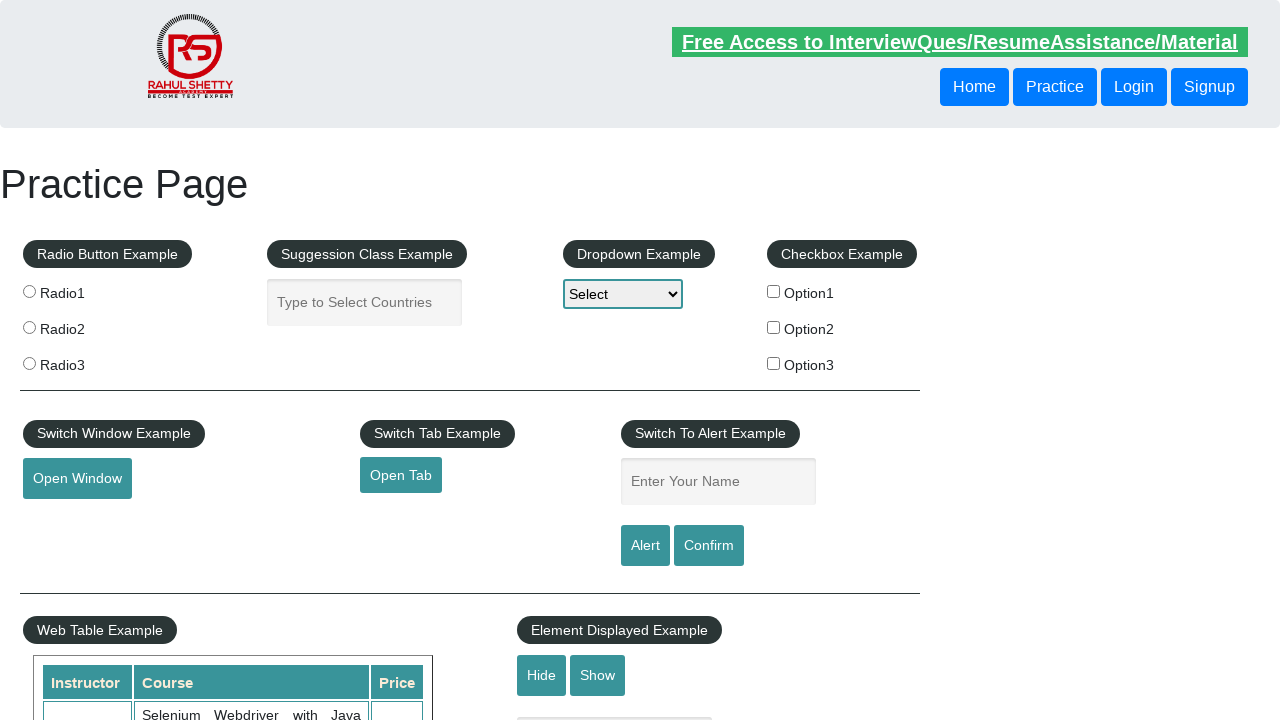

Clicked confirm button to trigger confirm dialog at (709, 546) on #confirmbtn
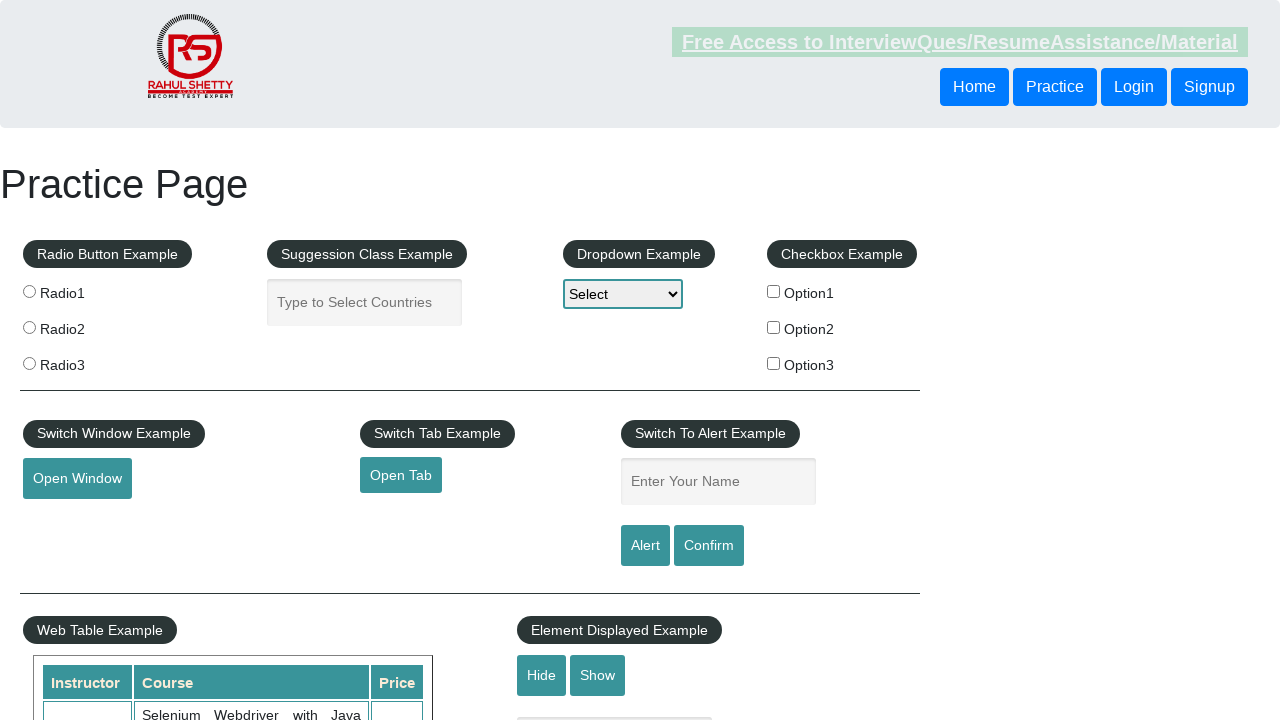

Set up dialog handler to dismiss confirm dialogs
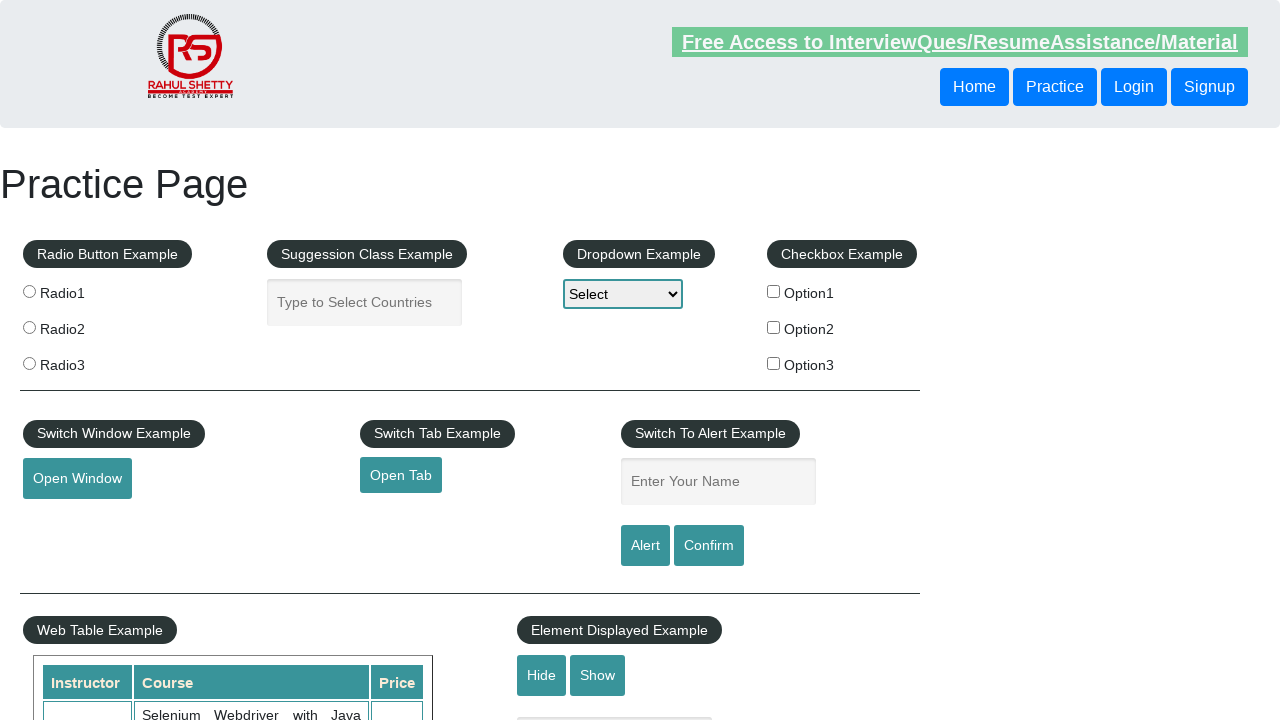

Waited for confirm dialog to be dismissed
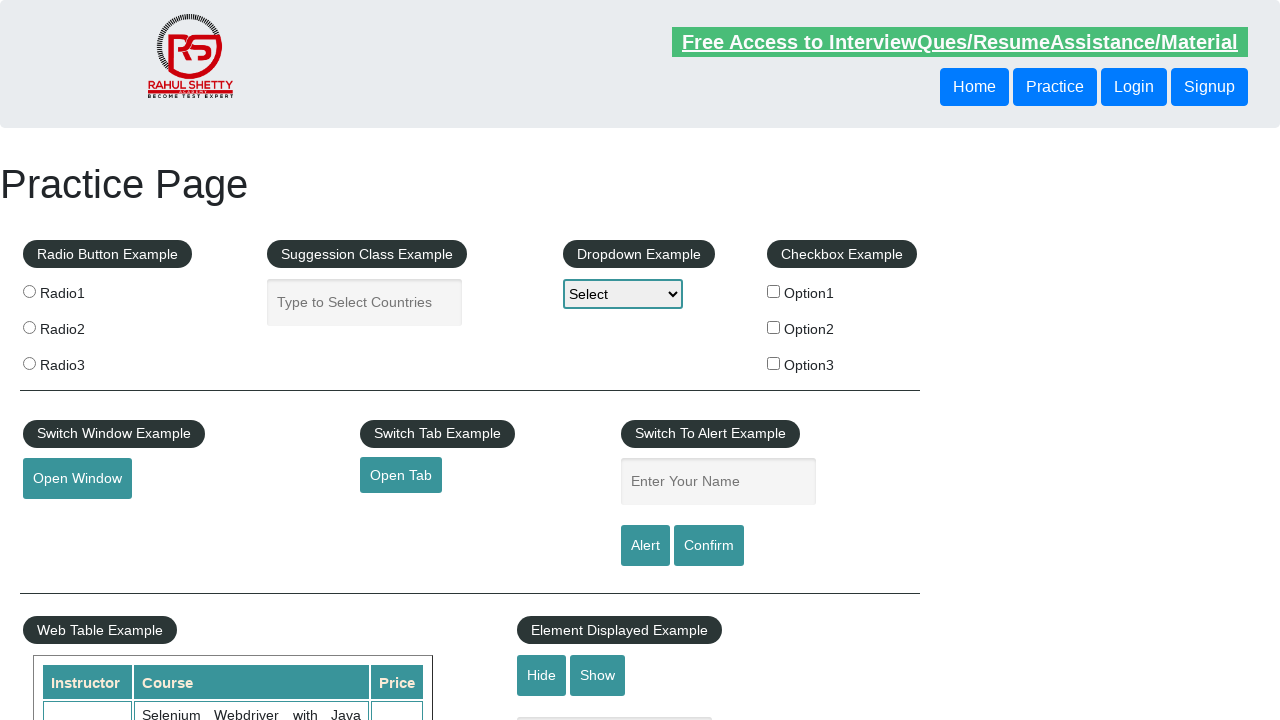

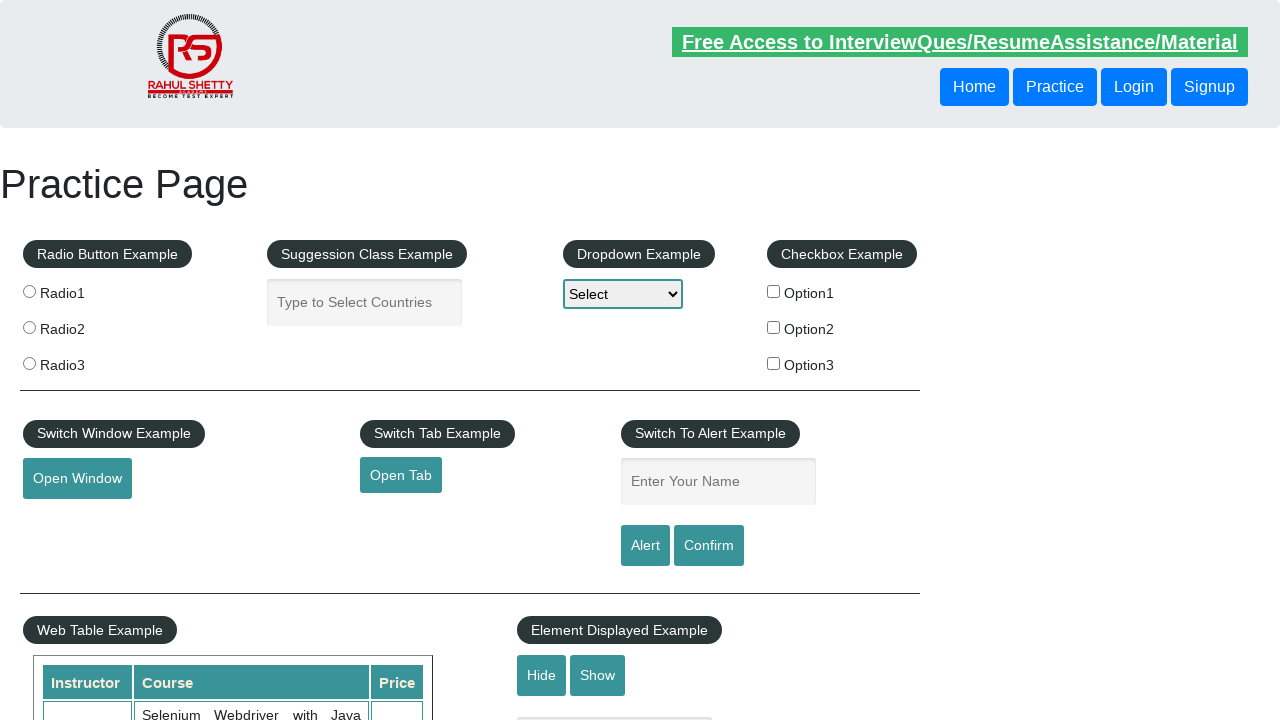